Navigates to Hepsiburada homepage and verifies that the "Siparişlerim" (My Orders) link is present and accessible

Starting URL: https://hepsiburada.com/

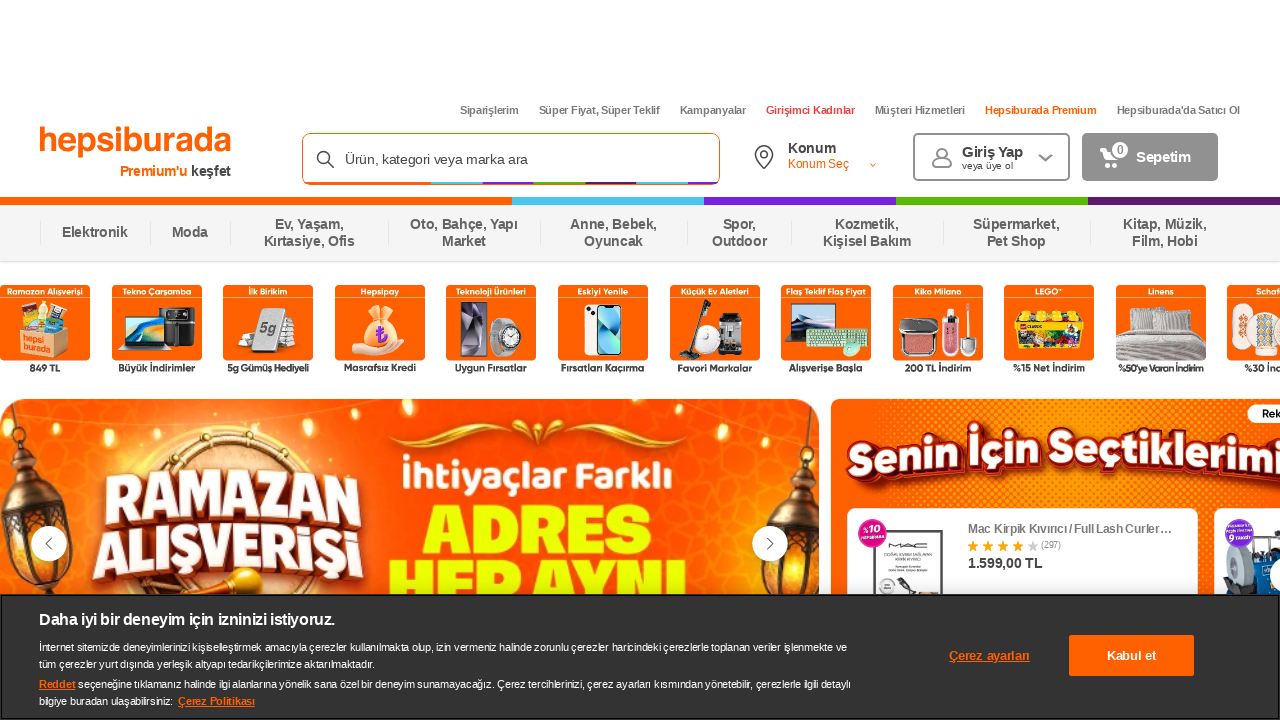

Navigated to Hepsiburada homepage
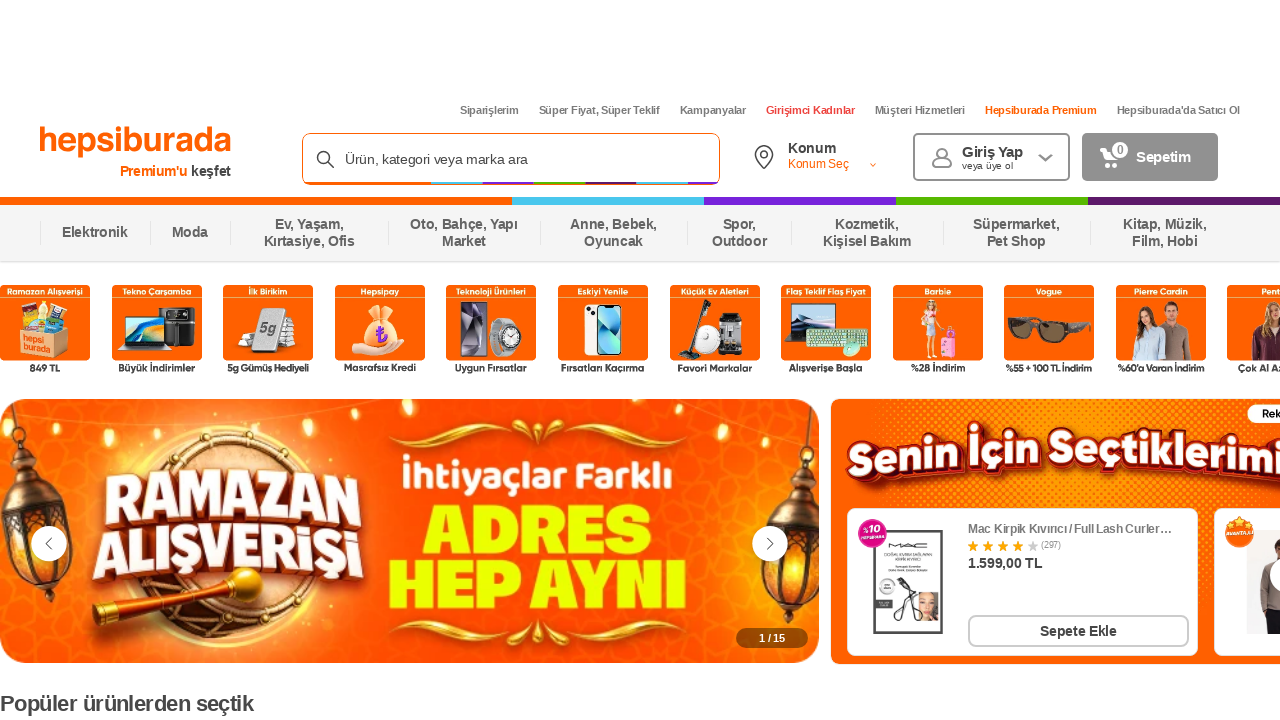

Waited for 'Siparişlerim' (My Orders) link to be present
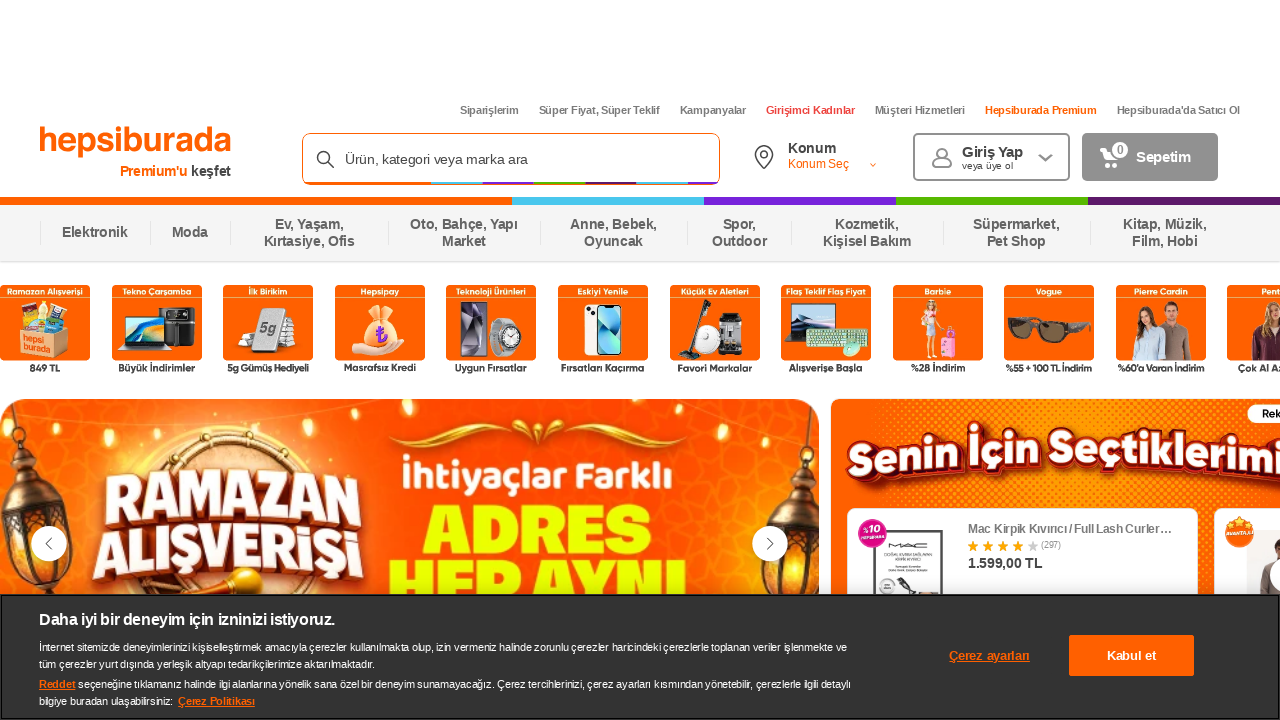

Located and verified the 'Siparişlerim' link is accessible
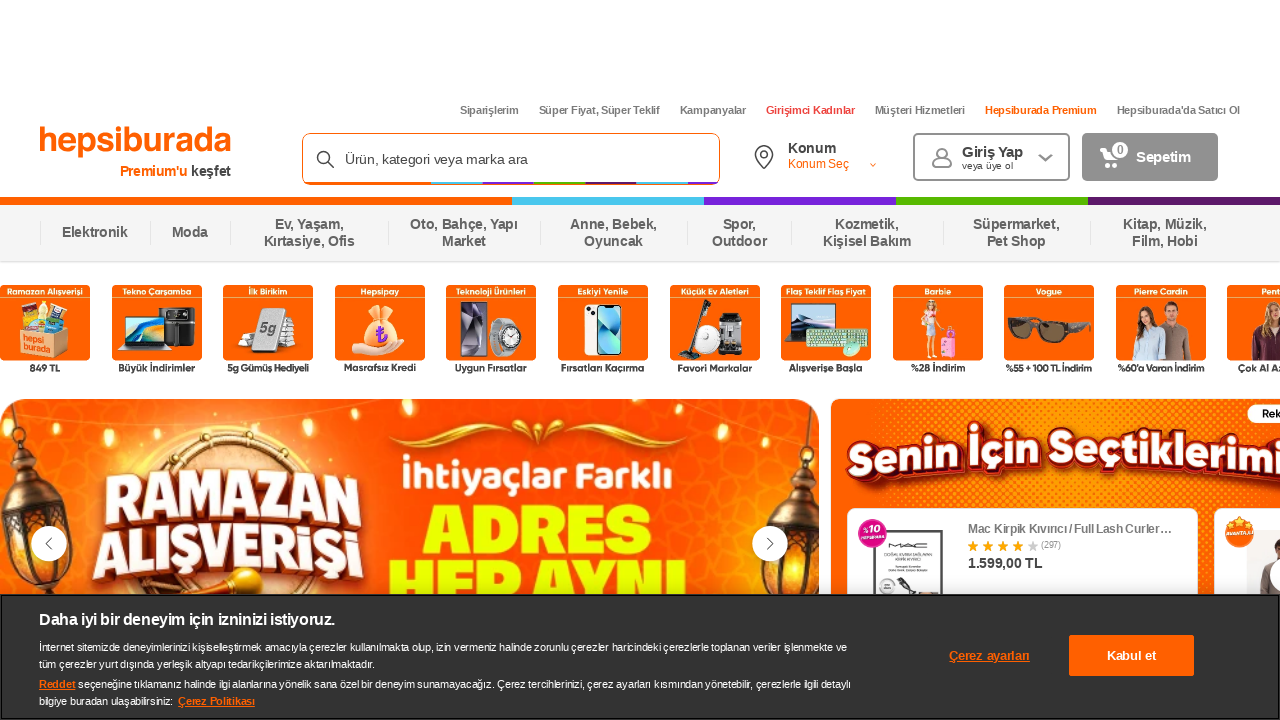

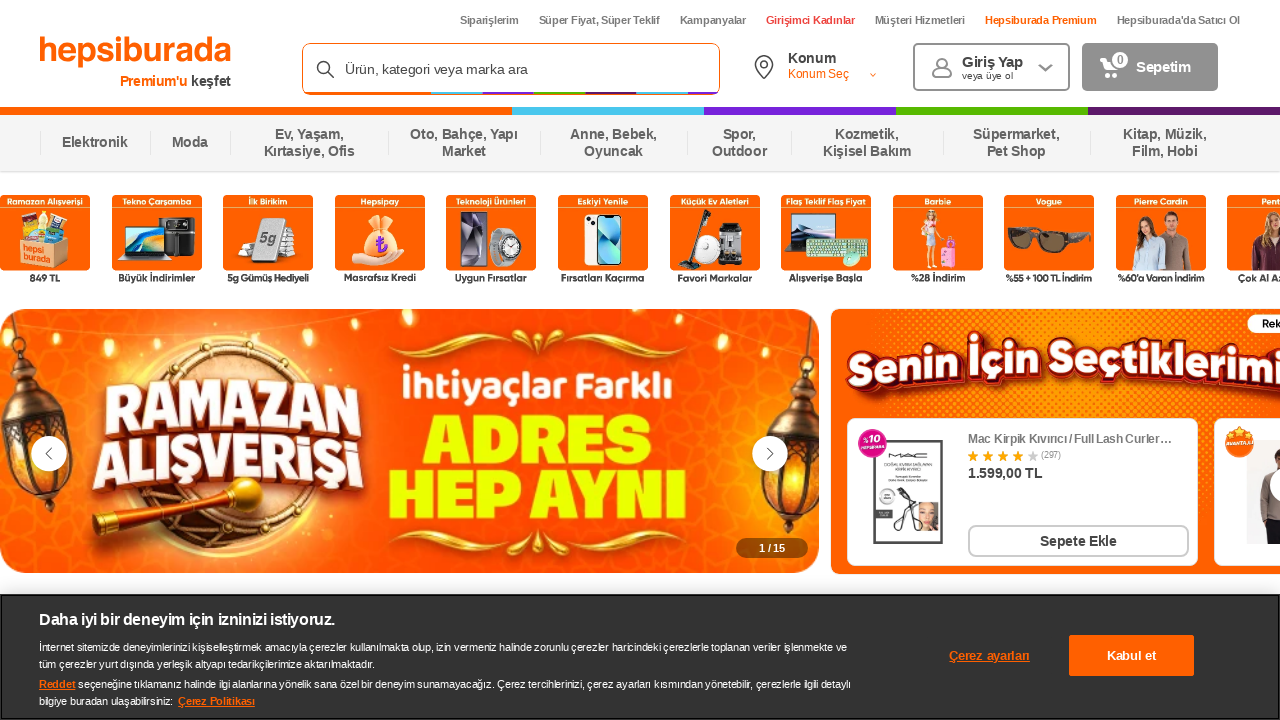